Tests a practice form page by filling in name, selecting a checkbox, entering comments, selecting options from dropdown menus (single and multi-select), entering a password, selecting a radio button, and clicking a submit button.

Starting URL: http://softwaretesting-guru.blogspot.com/p/blog-page.html

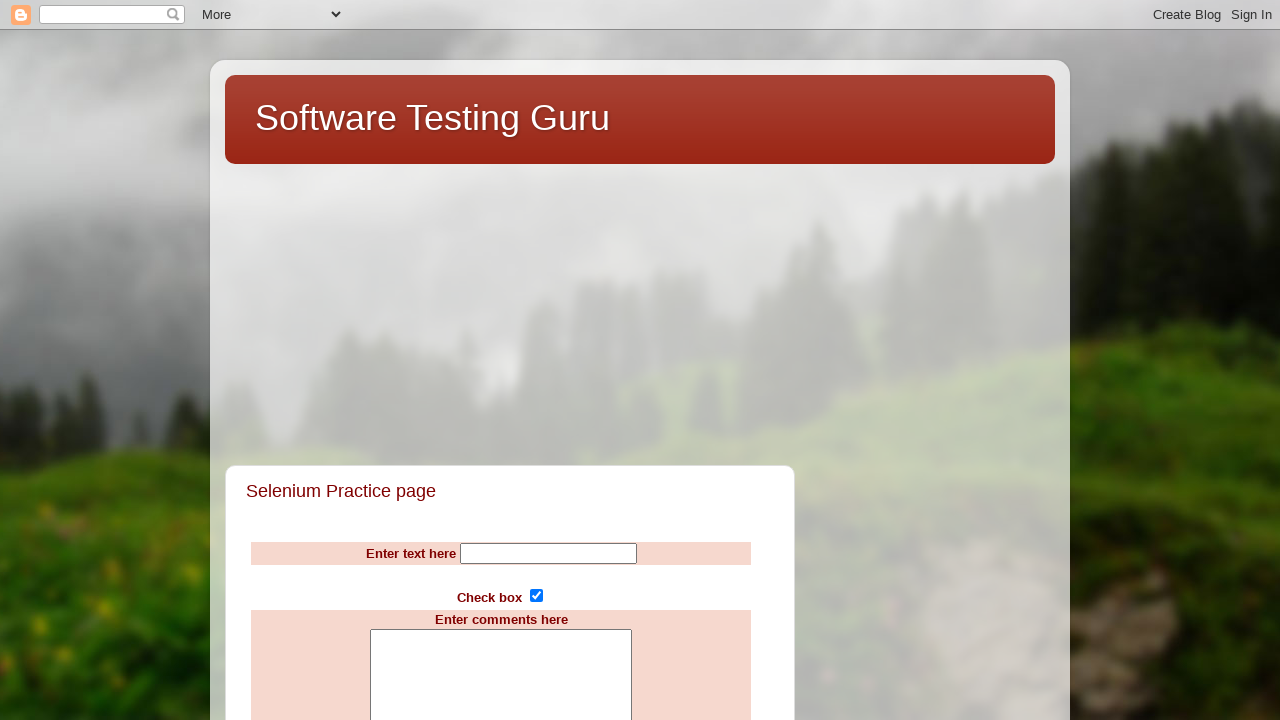

Filled name field with 'mahesh' on input[name='Name']
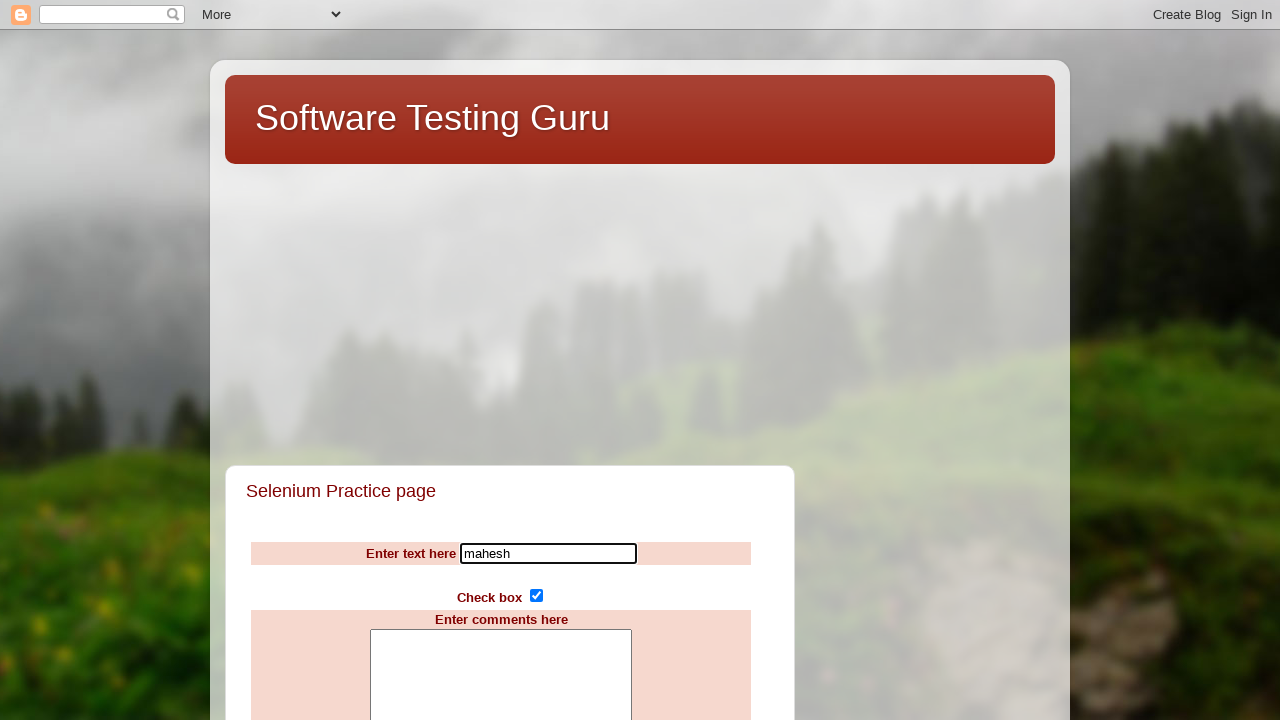

Filled comments field with 'hellow world this is mahesh' on textarea[name='comments']
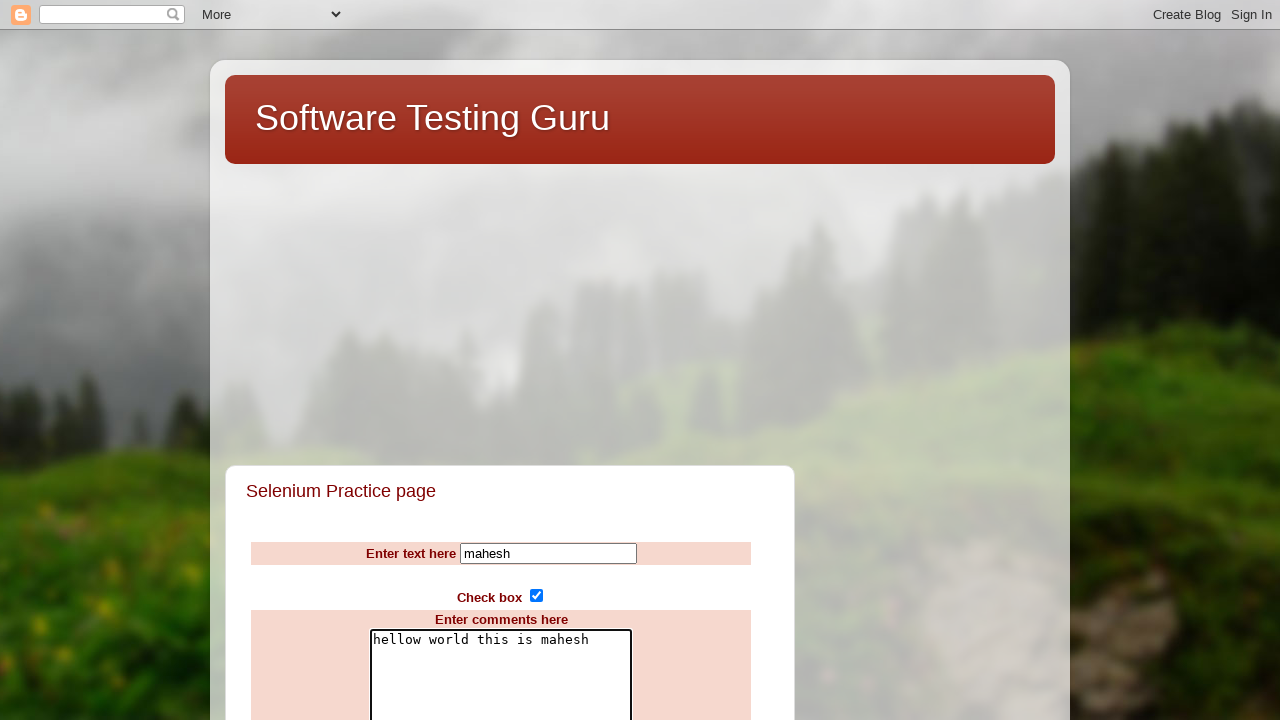

Selected 'Afganistain' from countries dropdown on select[name='countries']
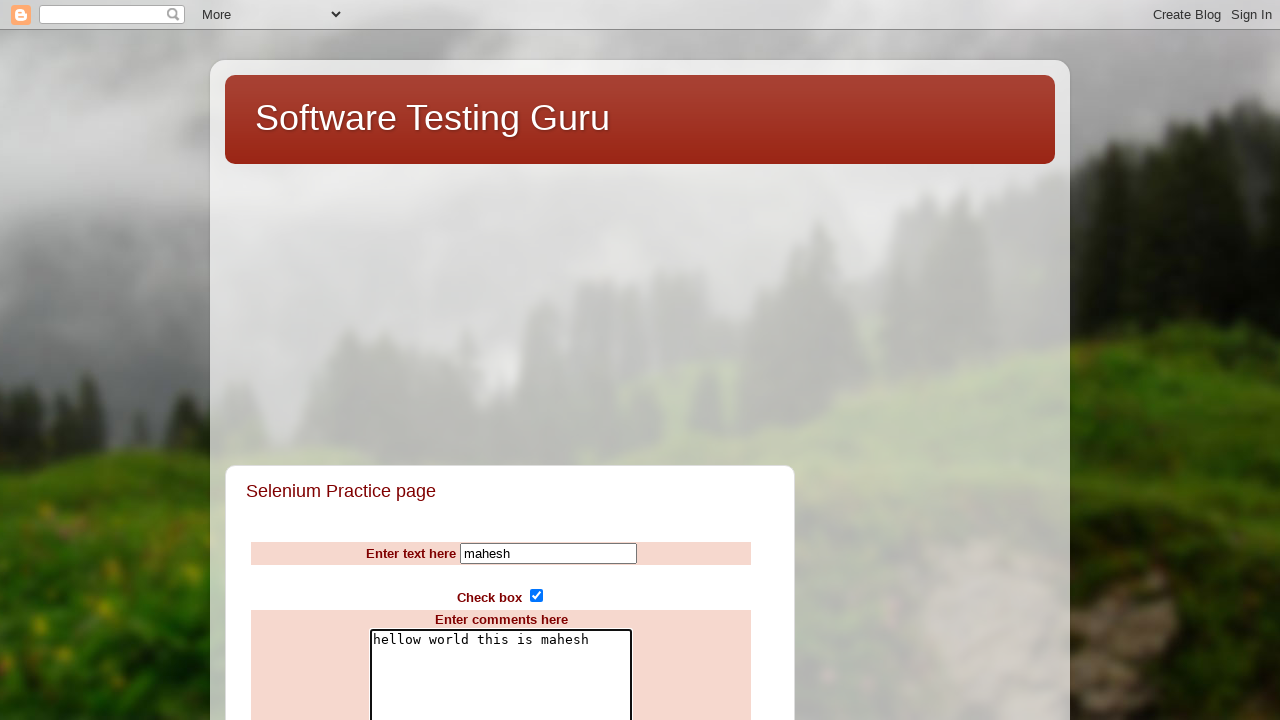

Selected multiple computer brands: IBM, Compaq, Sony on select[name='computerbrands']
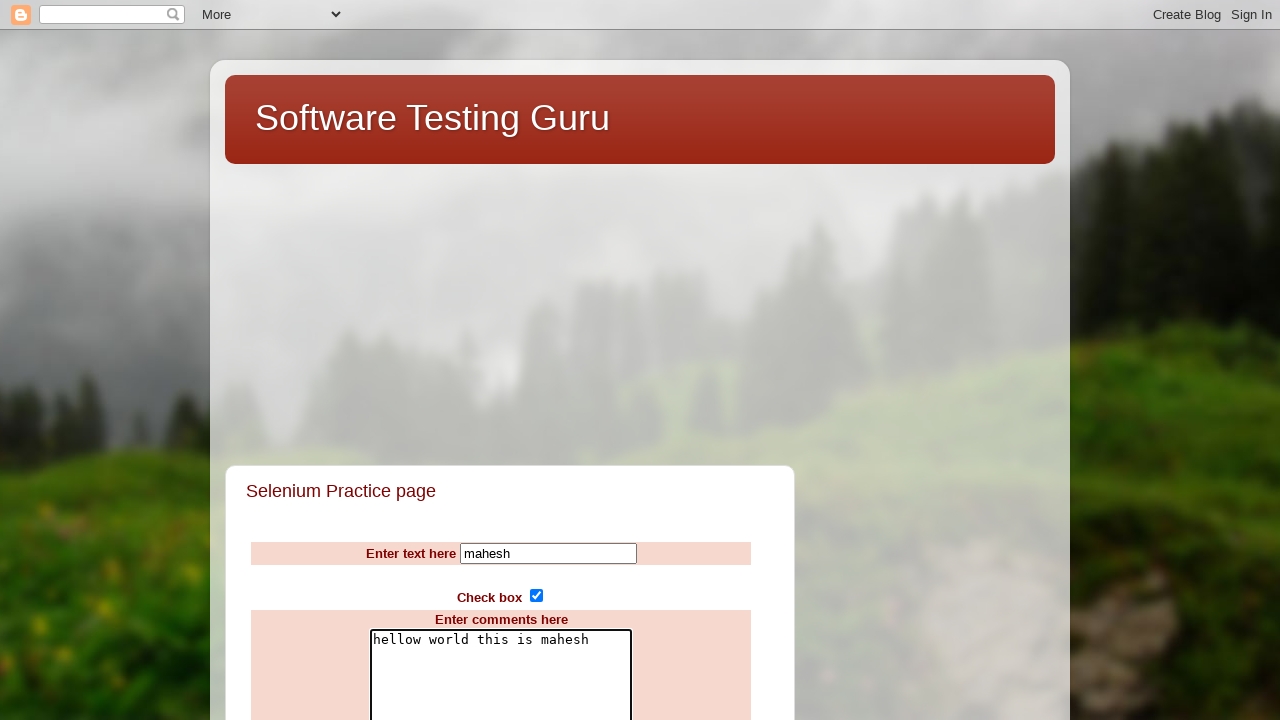

Filled password field with 'Qwerty@123' on input[name='pwd']
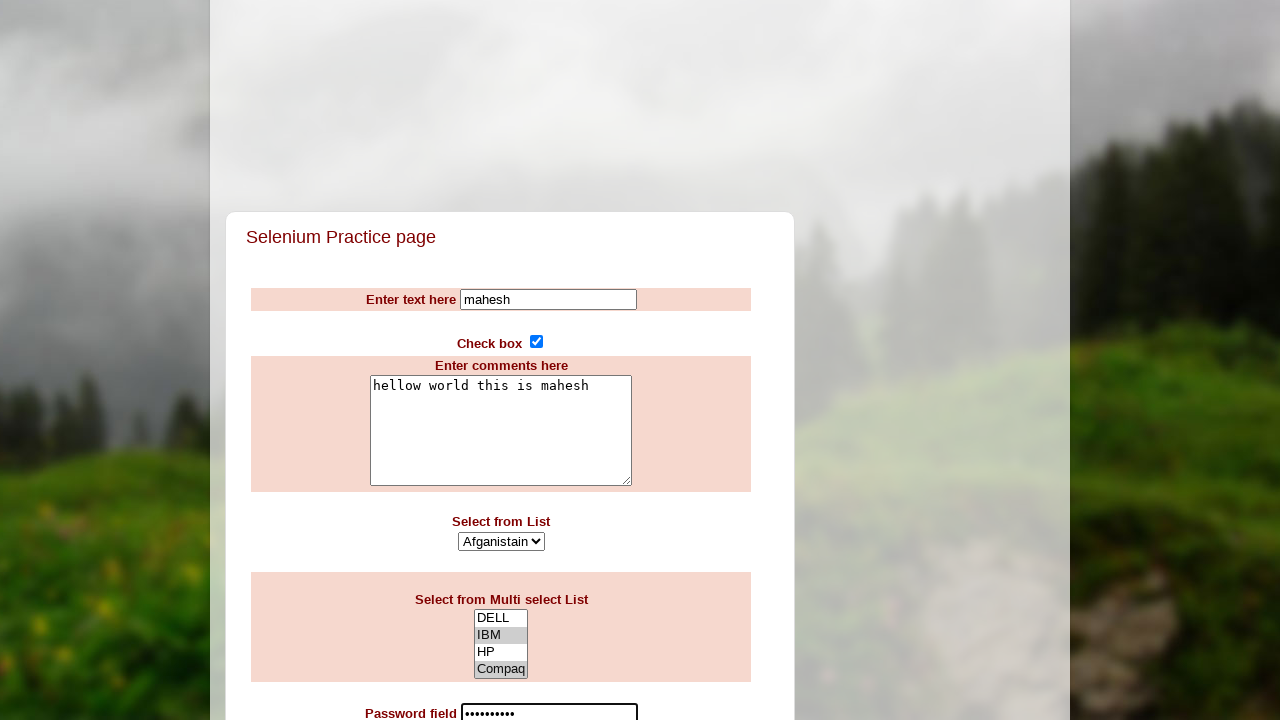

Selected radio button with value 'good' at (485, 360) on xpath=//*[@value='good']
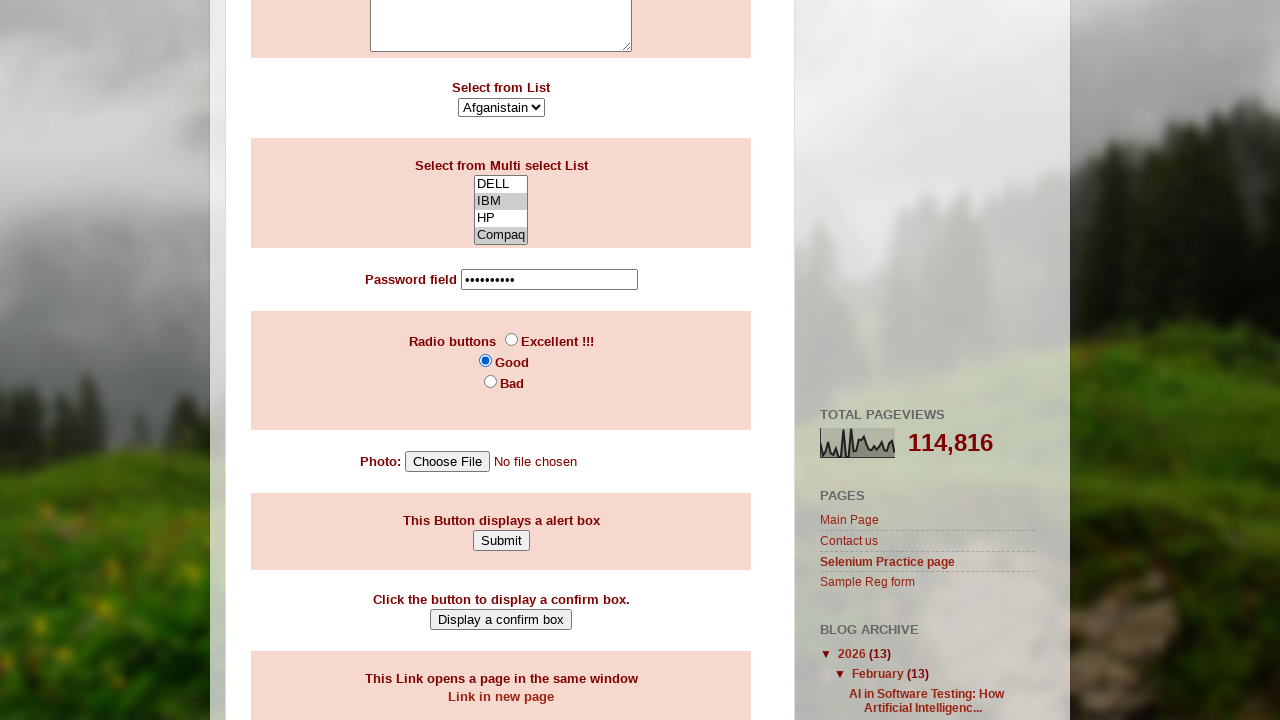

Clicked submit button at (501, 540) on (//*[@type='button'])[1]
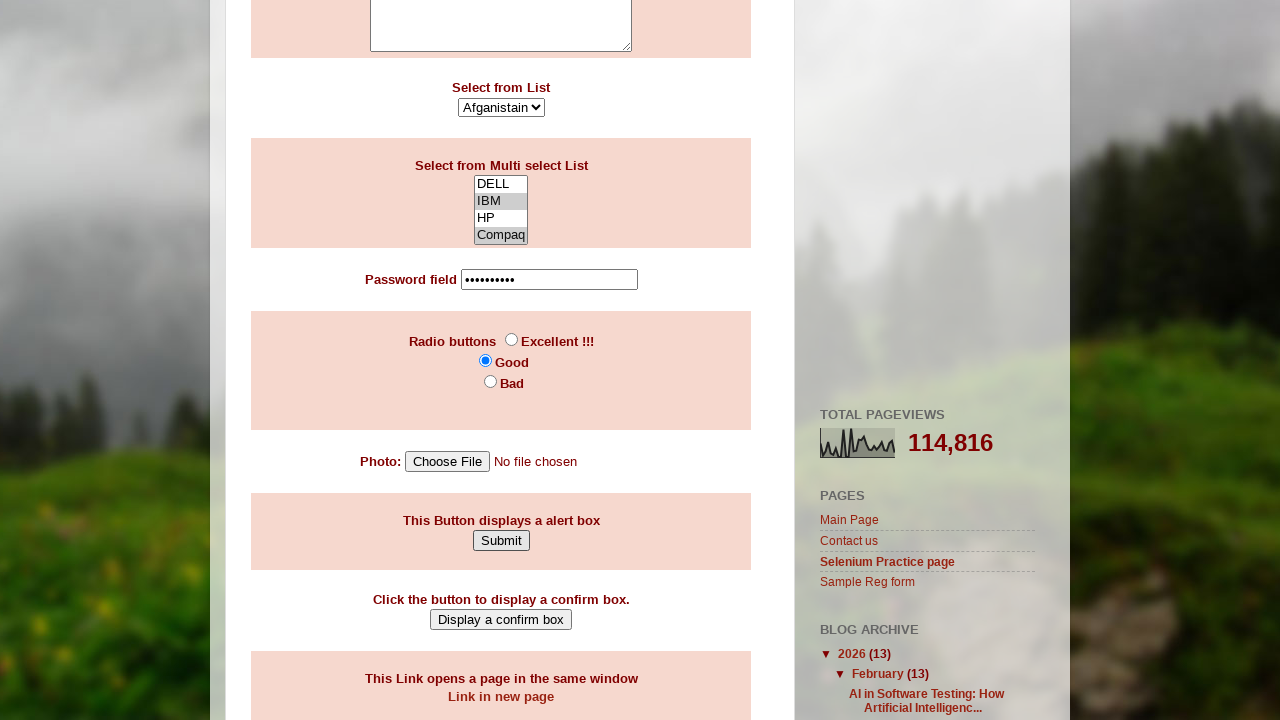

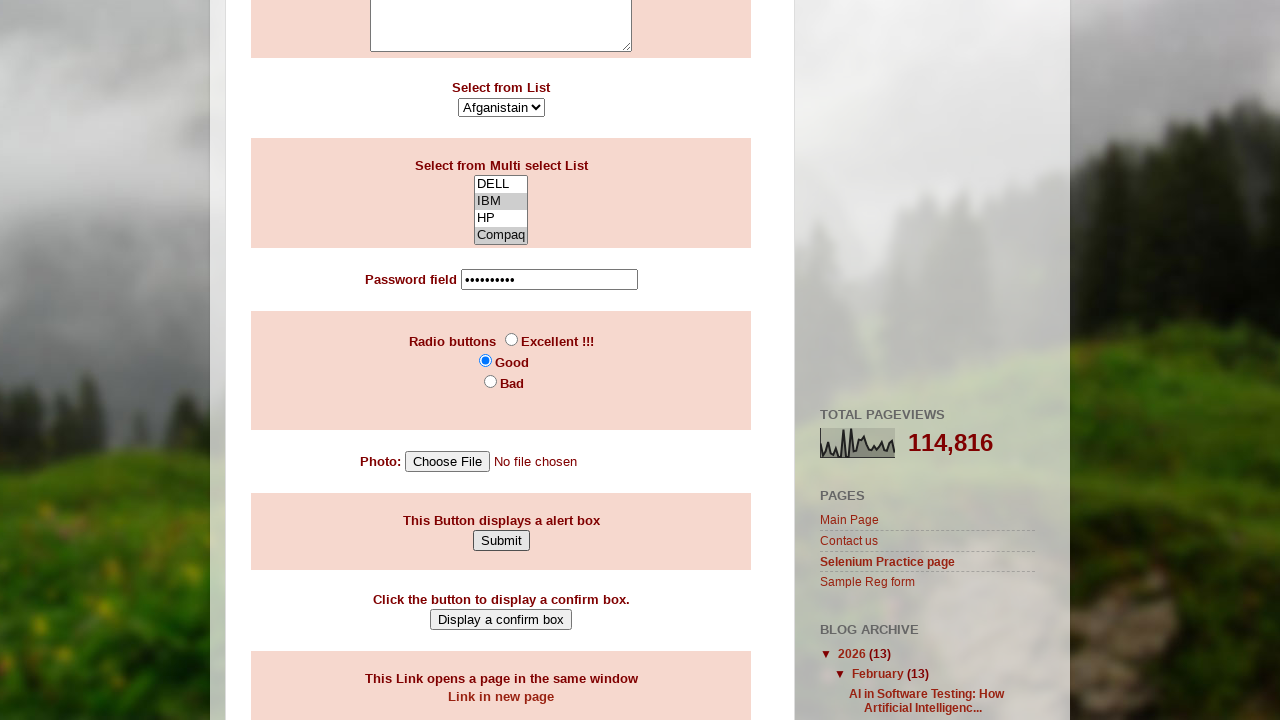